Tests add and remove elements functionality by clicking Add Element button multiple times and then removing all added elements

Starting URL: https://the-internet.herokuapp.com/add_remove_elements/

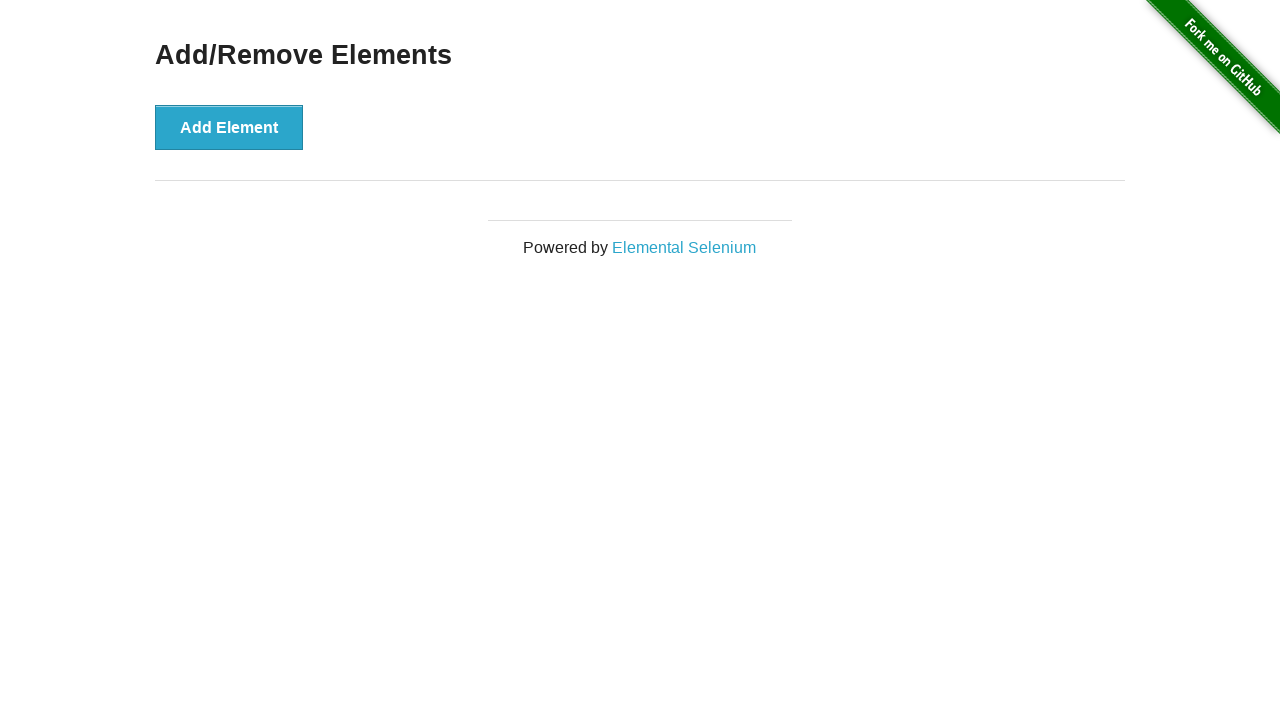

Generated random click count: 6
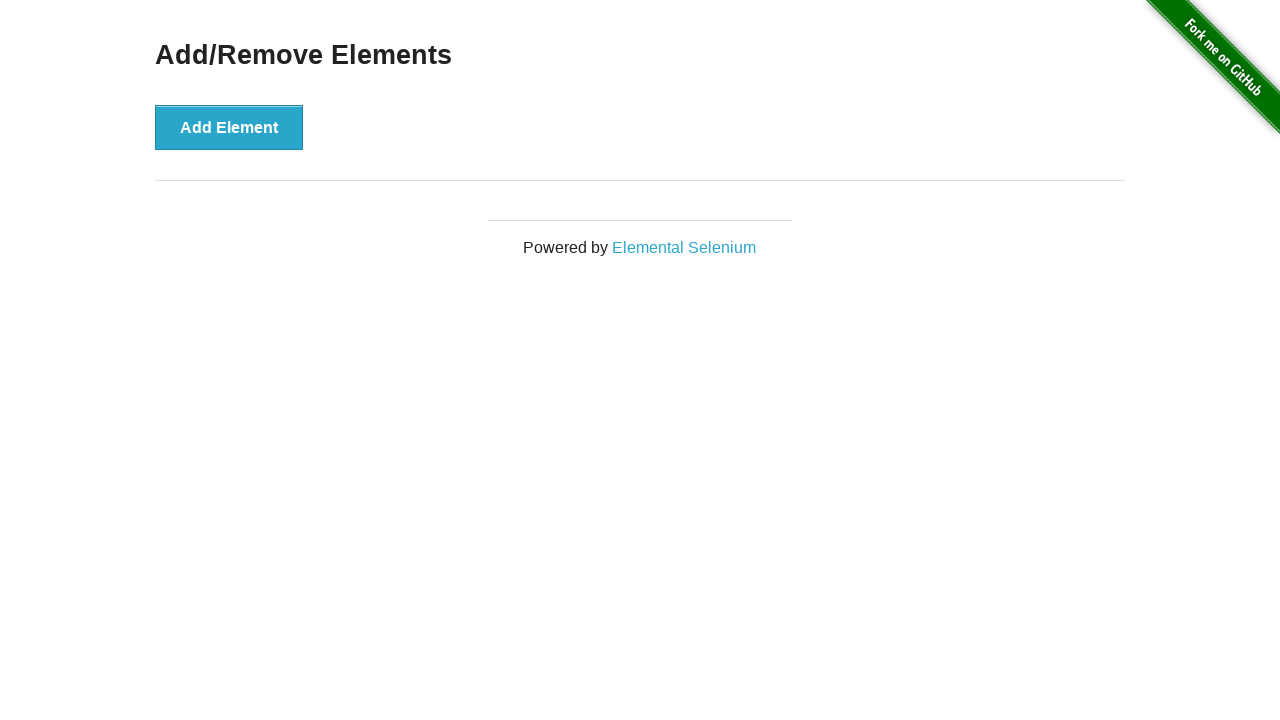

Clicked Add Element button (iteration 1/6) at (229, 127) on xpath=//button[text()='Add Element']
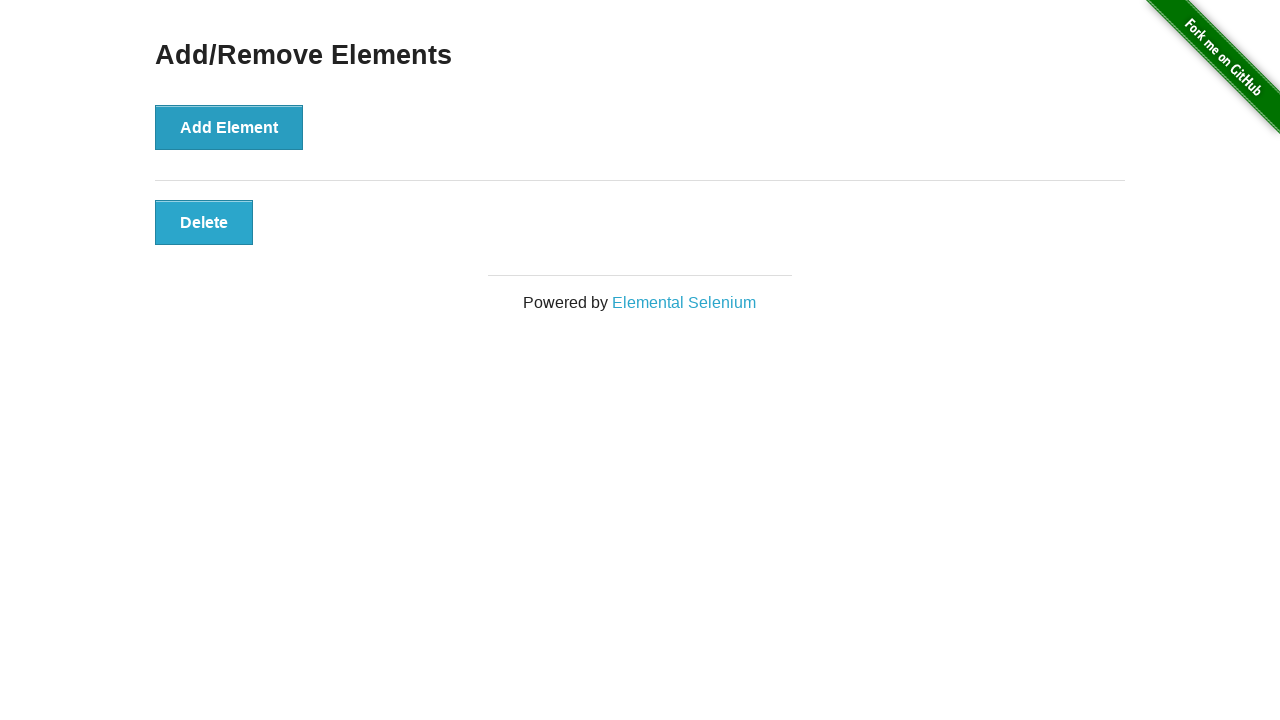

Clicked Add Element button (iteration 2/6) at (229, 127) on xpath=//button[text()='Add Element']
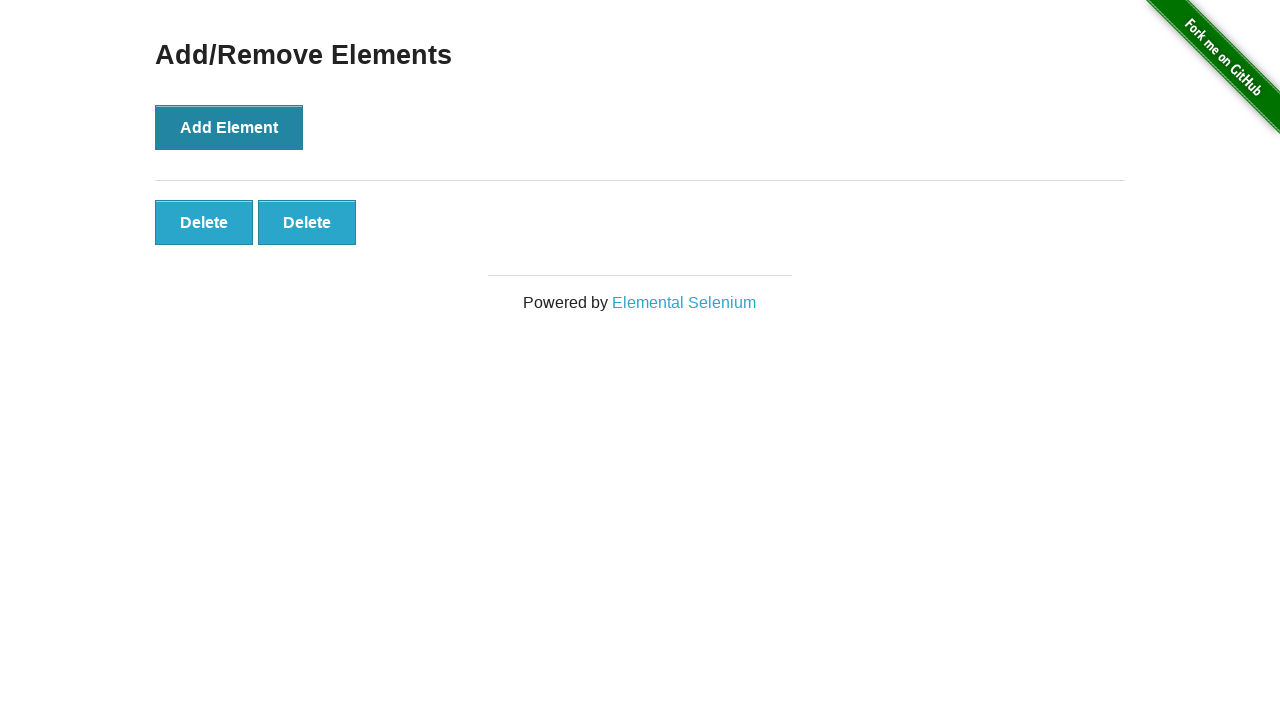

Clicked Add Element button (iteration 3/6) at (229, 127) on xpath=//button[text()='Add Element']
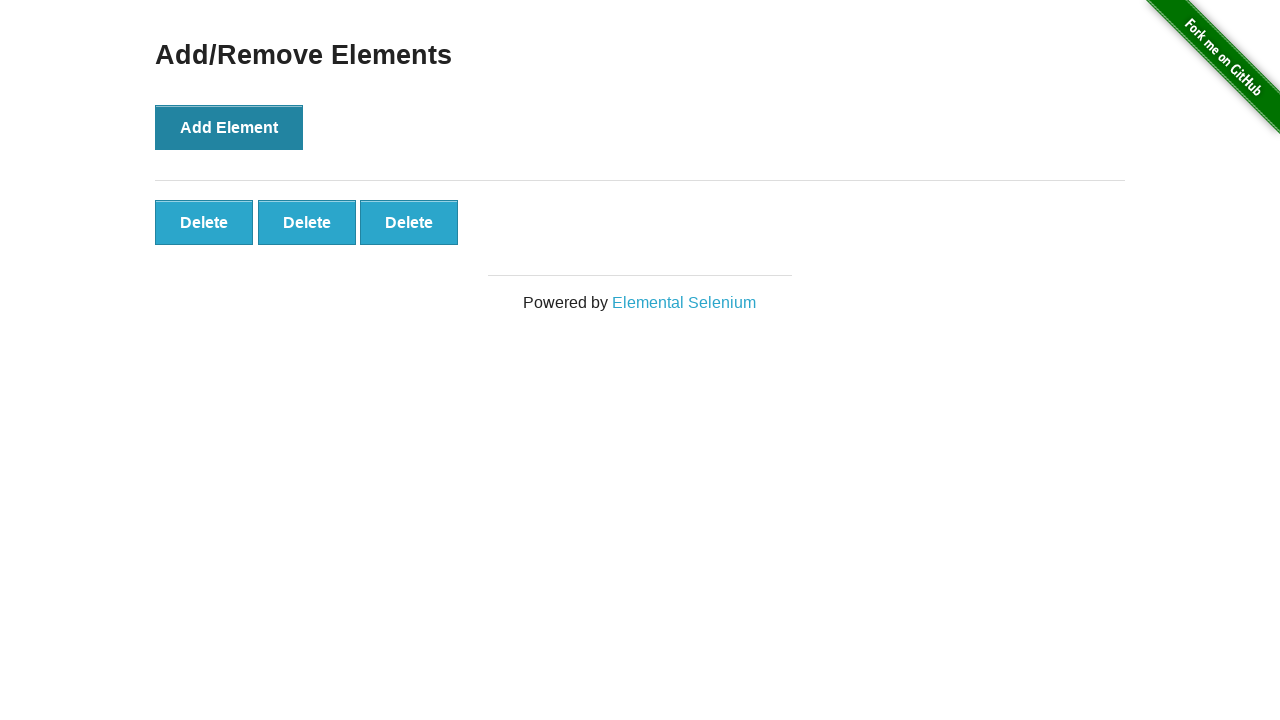

Clicked Add Element button (iteration 4/6) at (229, 127) on xpath=//button[text()='Add Element']
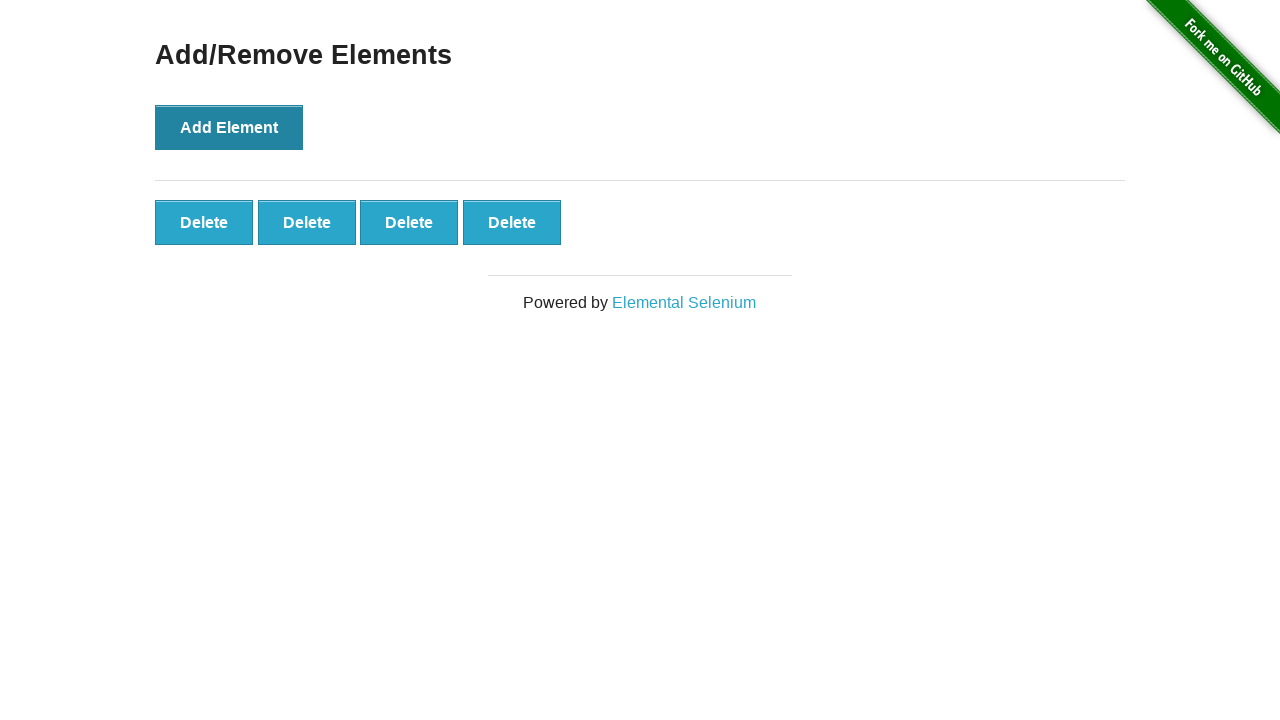

Clicked Add Element button (iteration 5/6) at (229, 127) on xpath=//button[text()='Add Element']
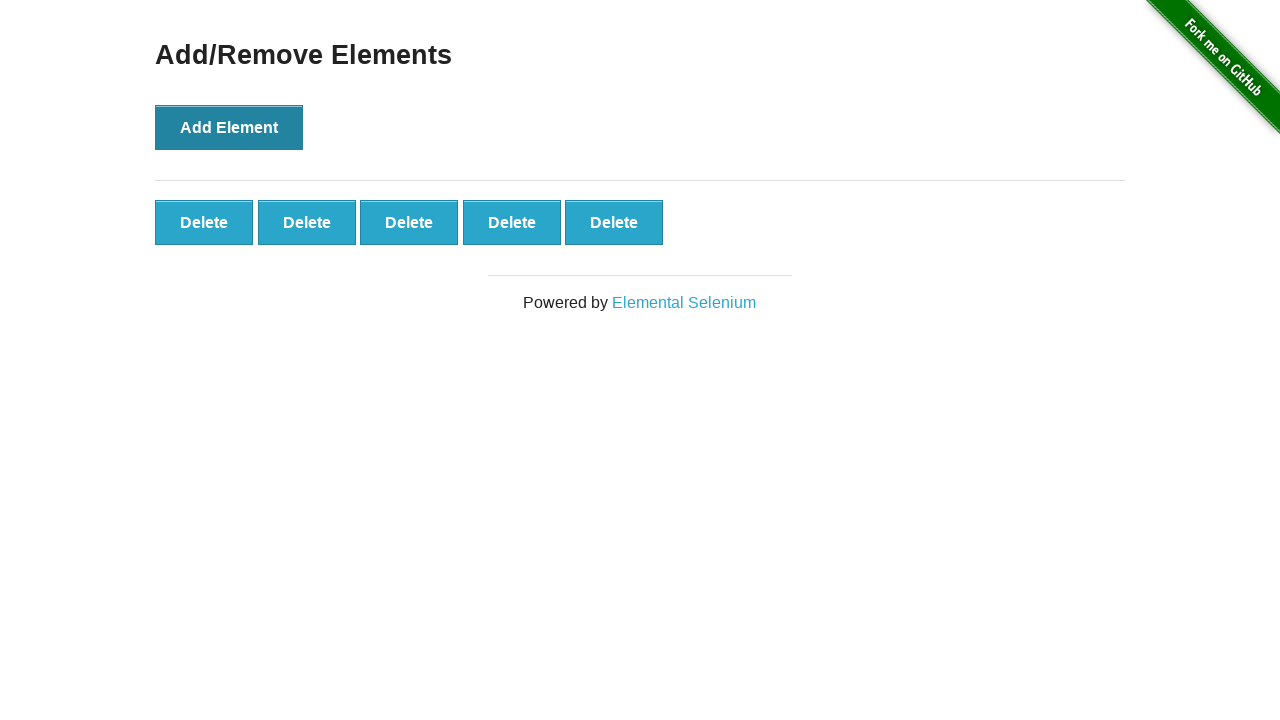

Clicked Add Element button (iteration 6/6) at (229, 127) on xpath=//button[text()='Add Element']
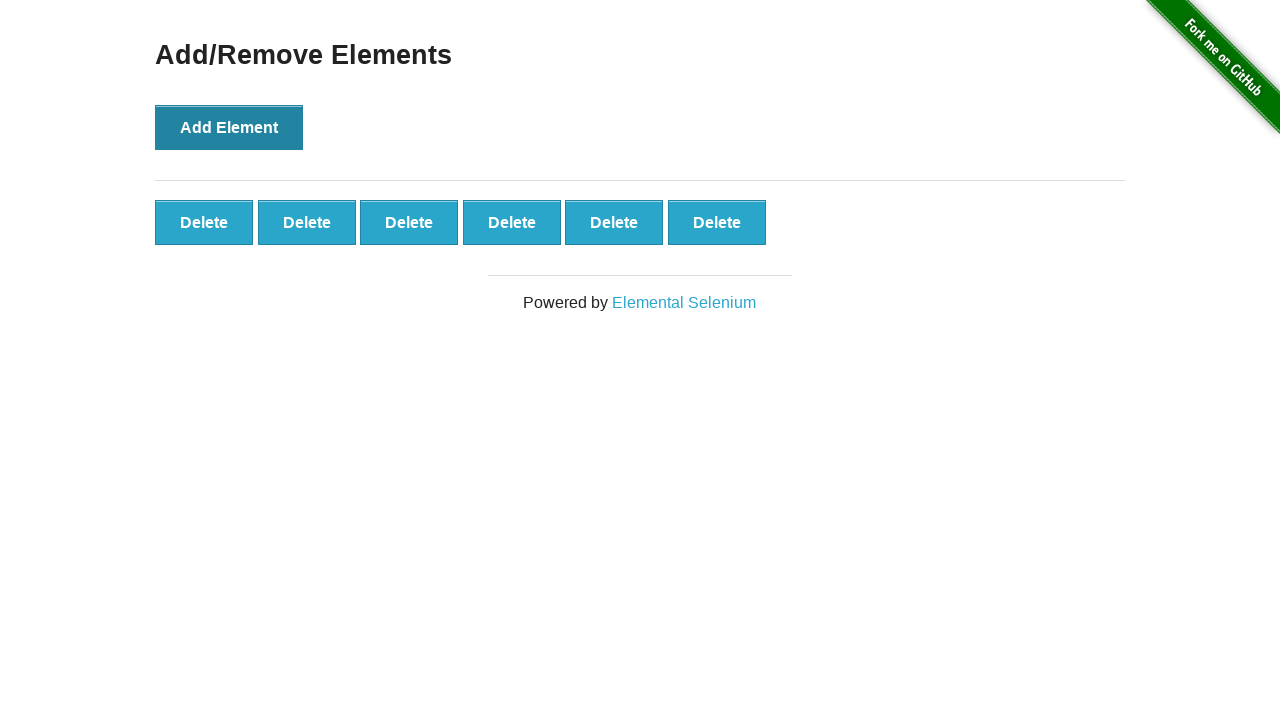

Clicked Remove button for element 6 at (717, 222) on xpath=//button[6][@class='added-manually']
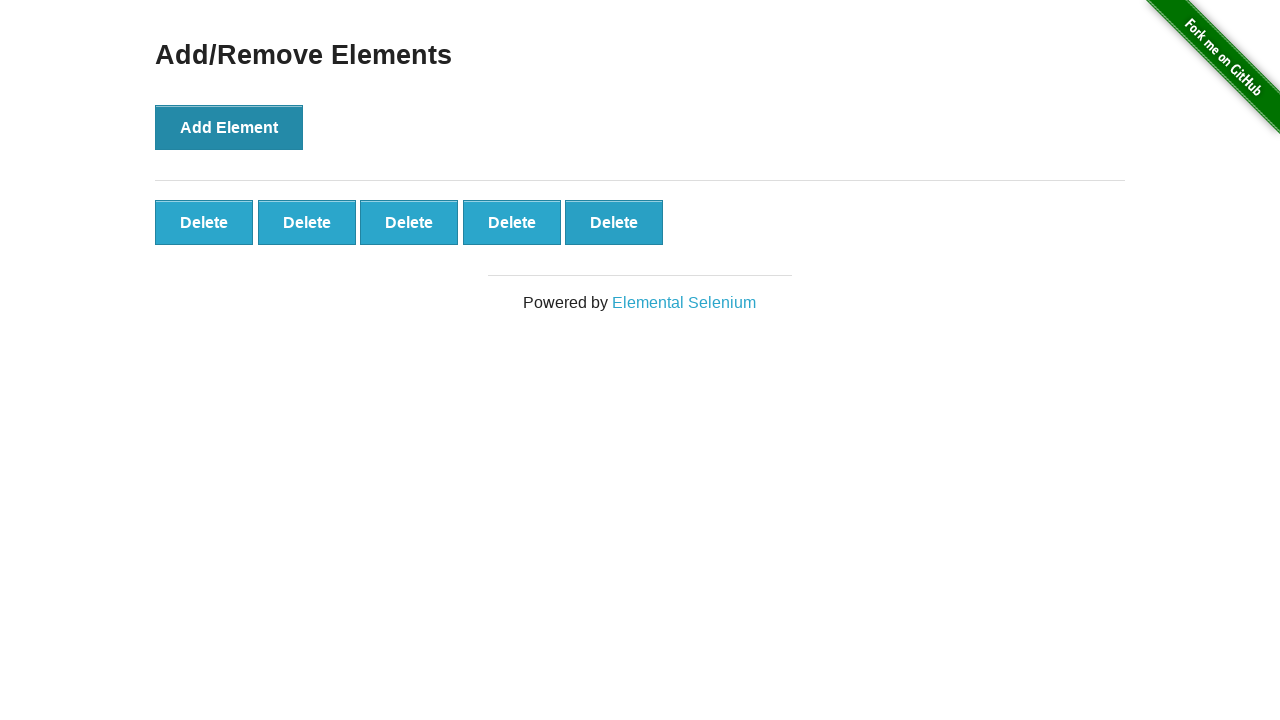

Clicked Remove button for element 5 at (614, 222) on xpath=//button[5][@class='added-manually']
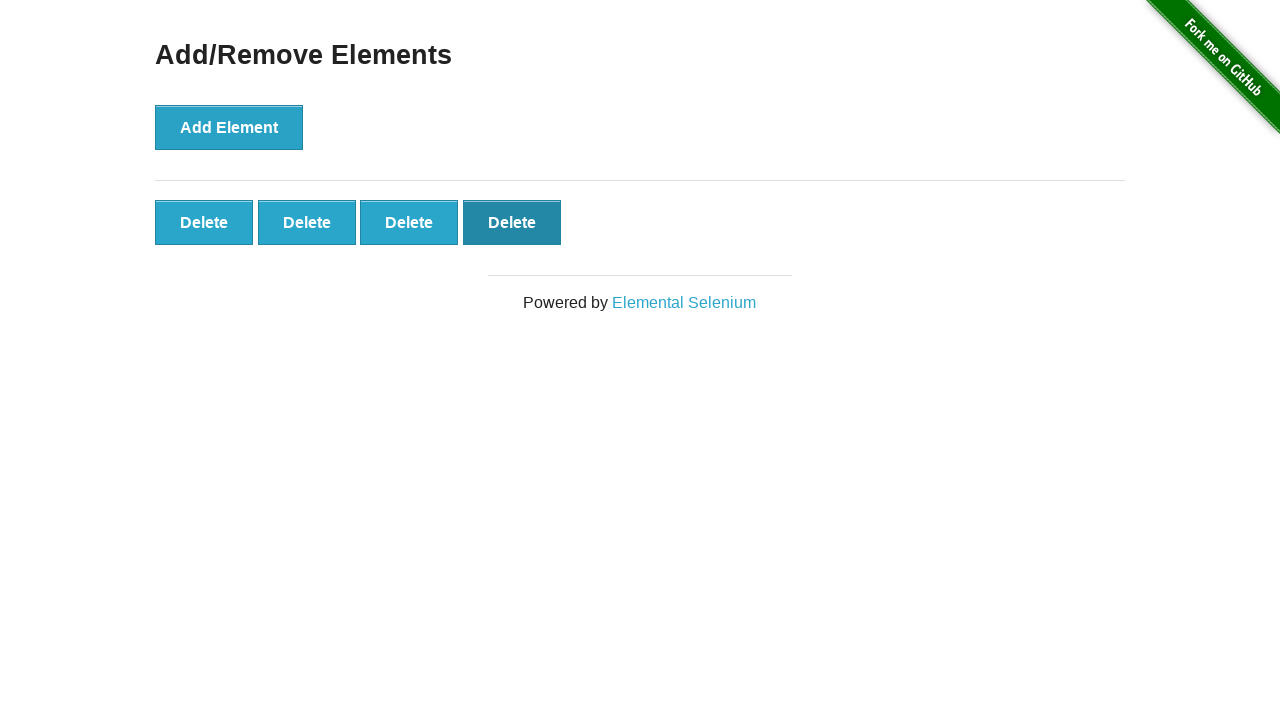

Clicked Remove button for element 4 at (512, 222) on xpath=//button[4][@class='added-manually']
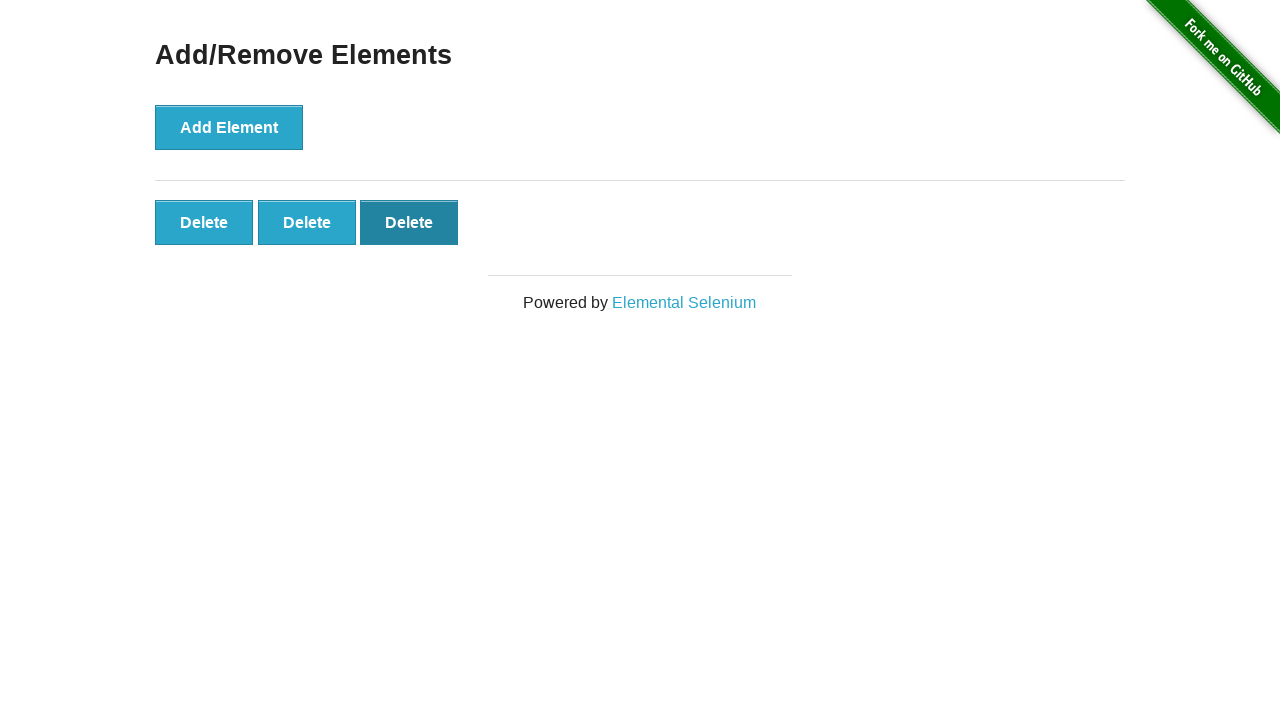

Clicked Remove button for element 3 at (409, 222) on xpath=//button[3][@class='added-manually']
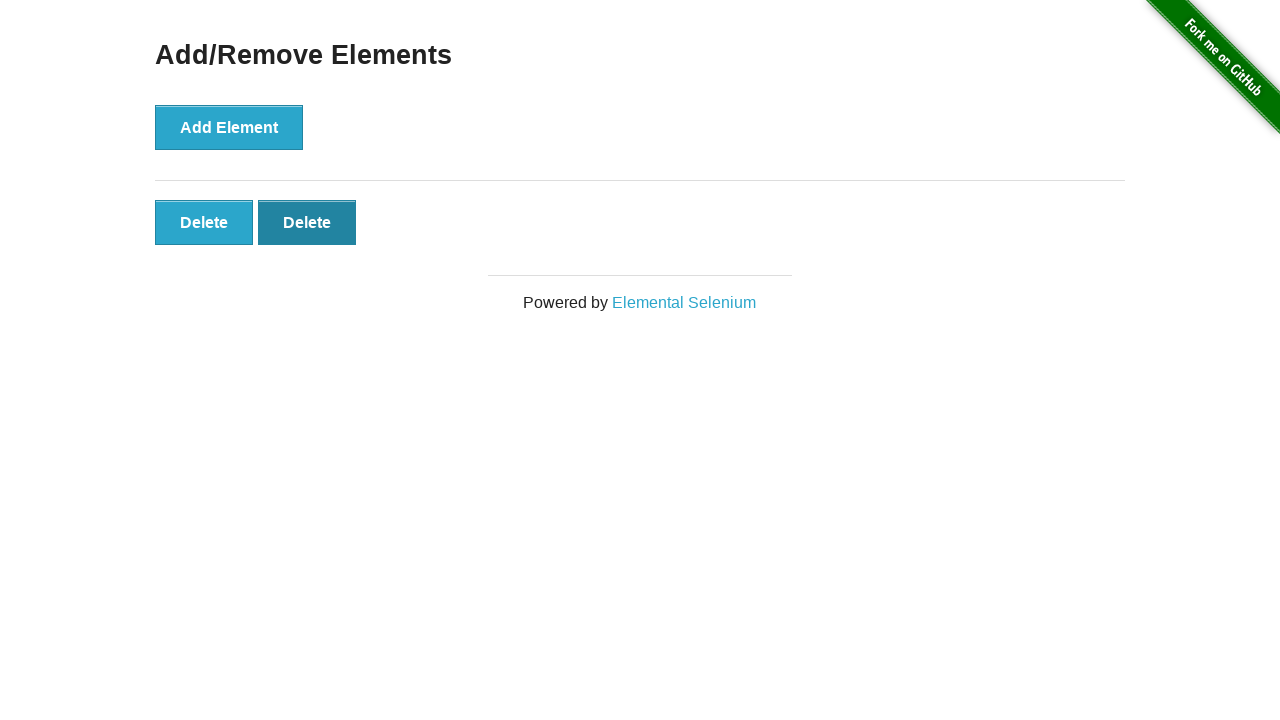

Clicked Remove button for element 2 at (307, 222) on xpath=//button[2][@class='added-manually']
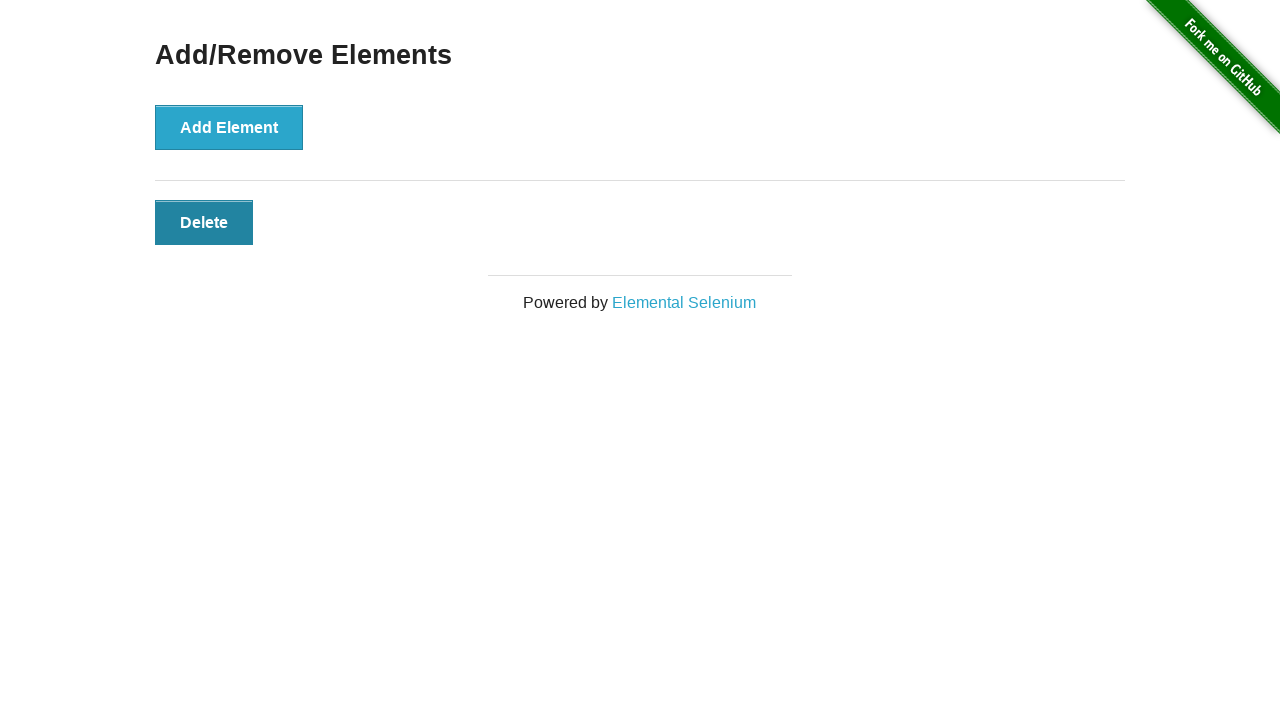

Clicked Remove button for element 1 at (204, 222) on xpath=//button[1][@class='added-manually']
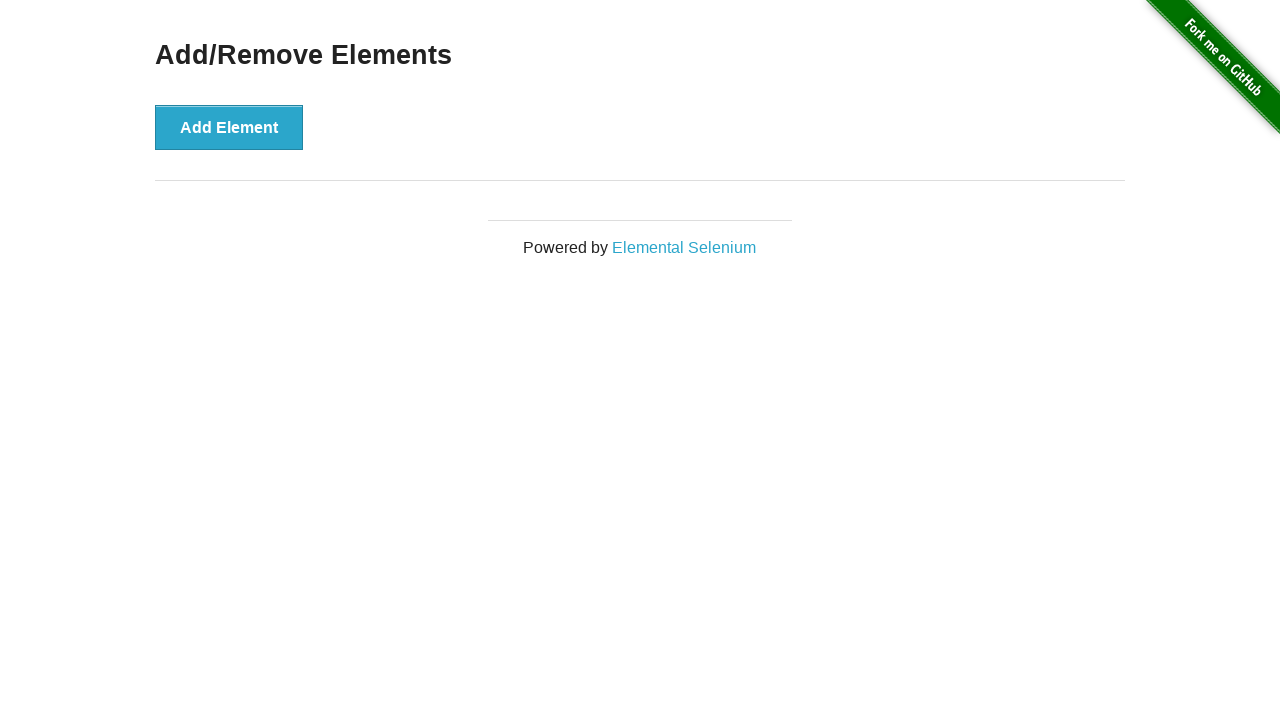

Waited 500ms to verify all elements are removed
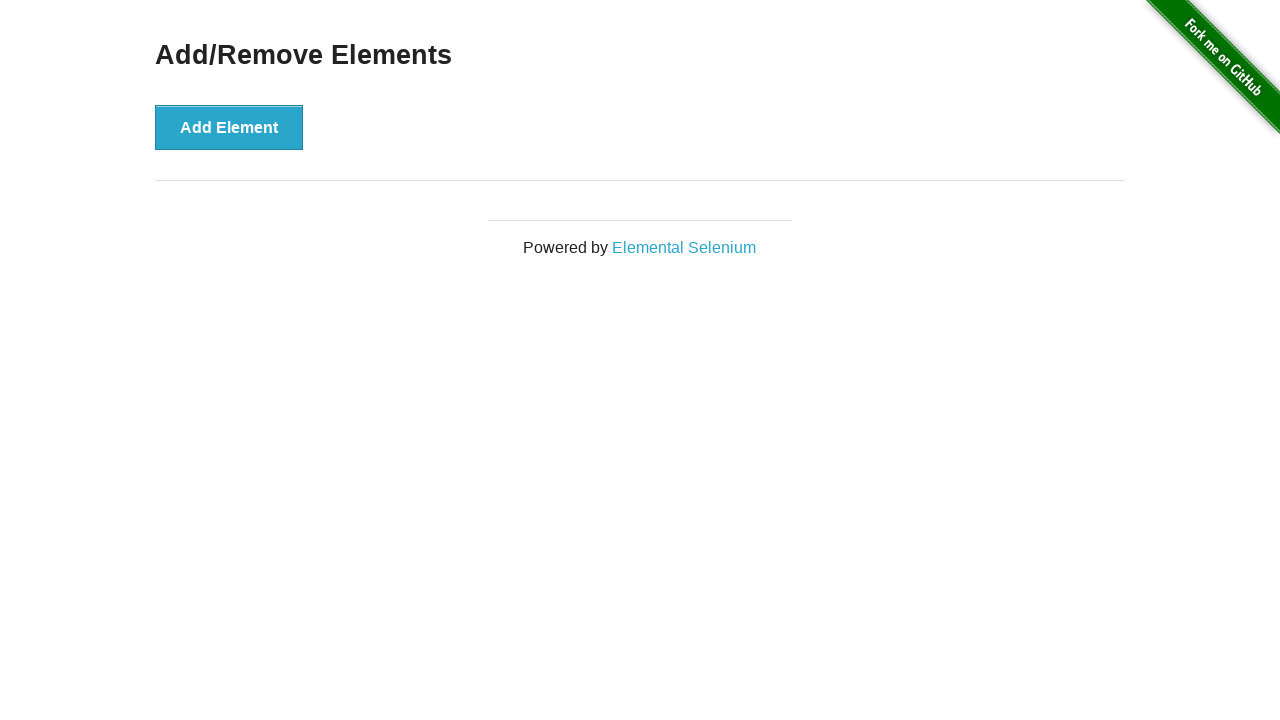

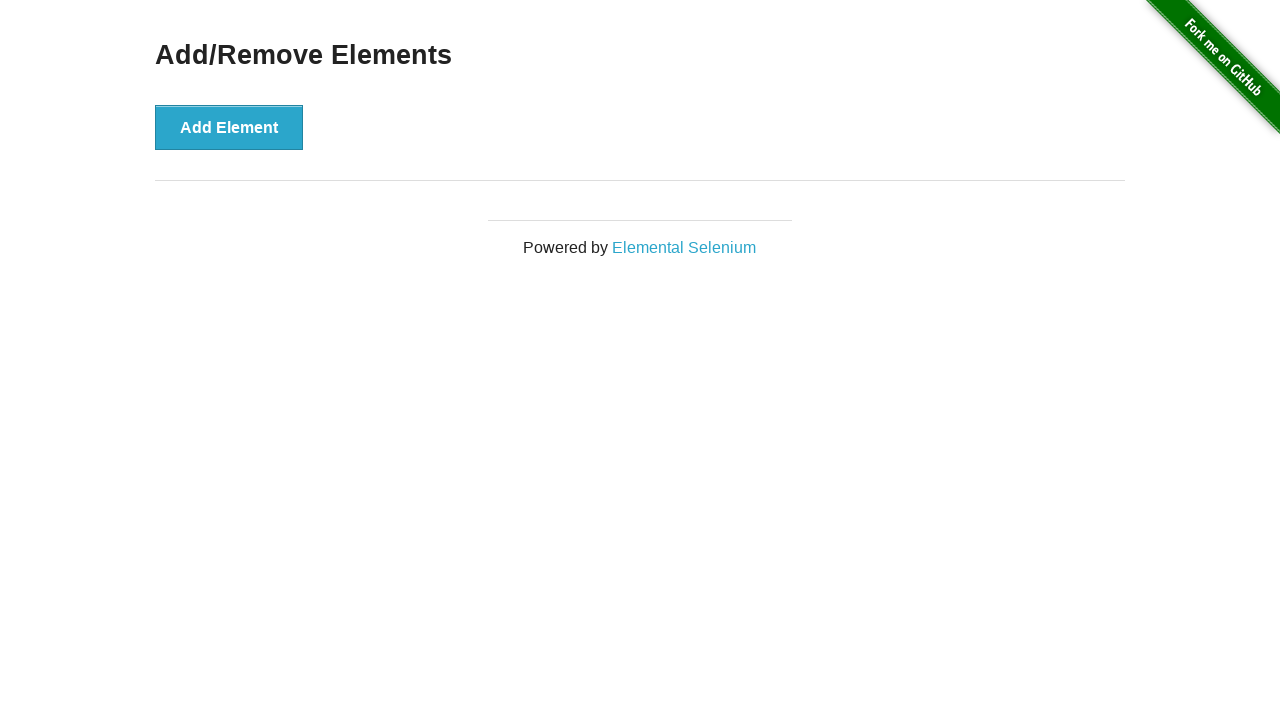